Tests the doctor search functionality on the Czech Medical Chamber website by selecting a medical specialty (orthopedics) and region (Central Bohemia), then submitting the search form.

Starting URL: https://www.lkcr.cz/seznam-lekaru?state=DATA_LIST&editing=0&paging.pageNo=0

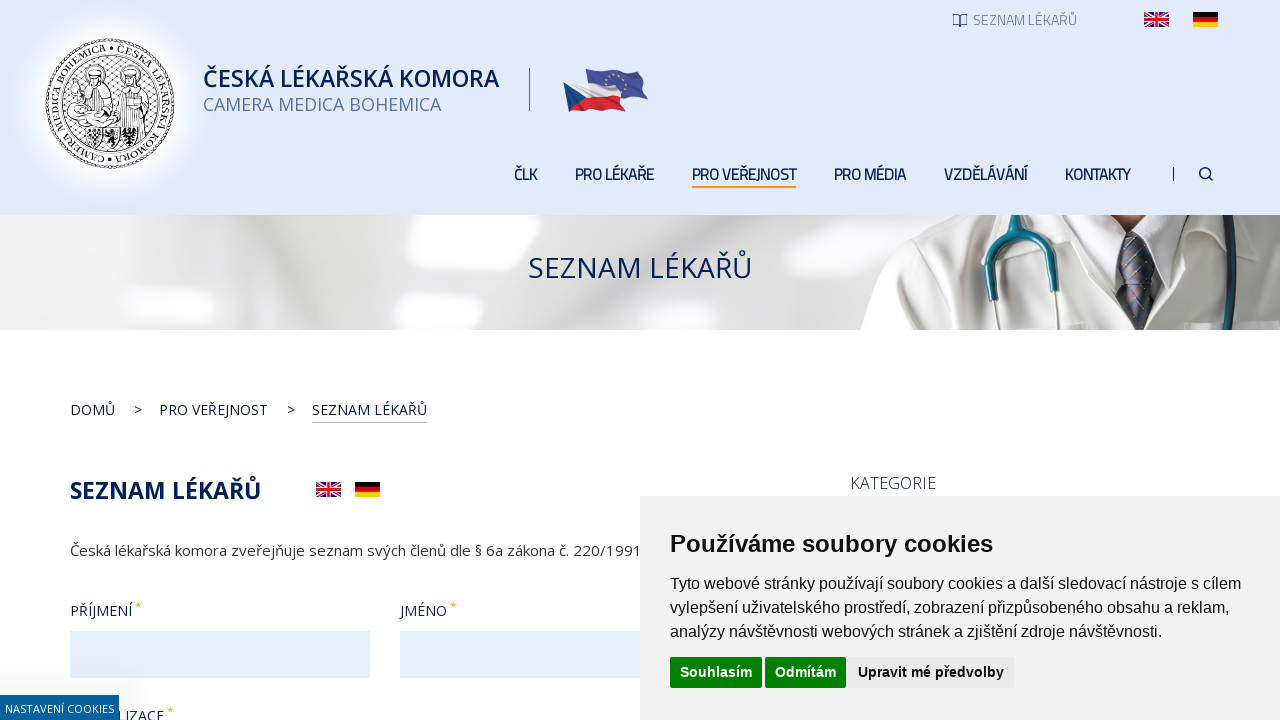

Selected orthopedics specialty from the specialty dropdown on #filterObor
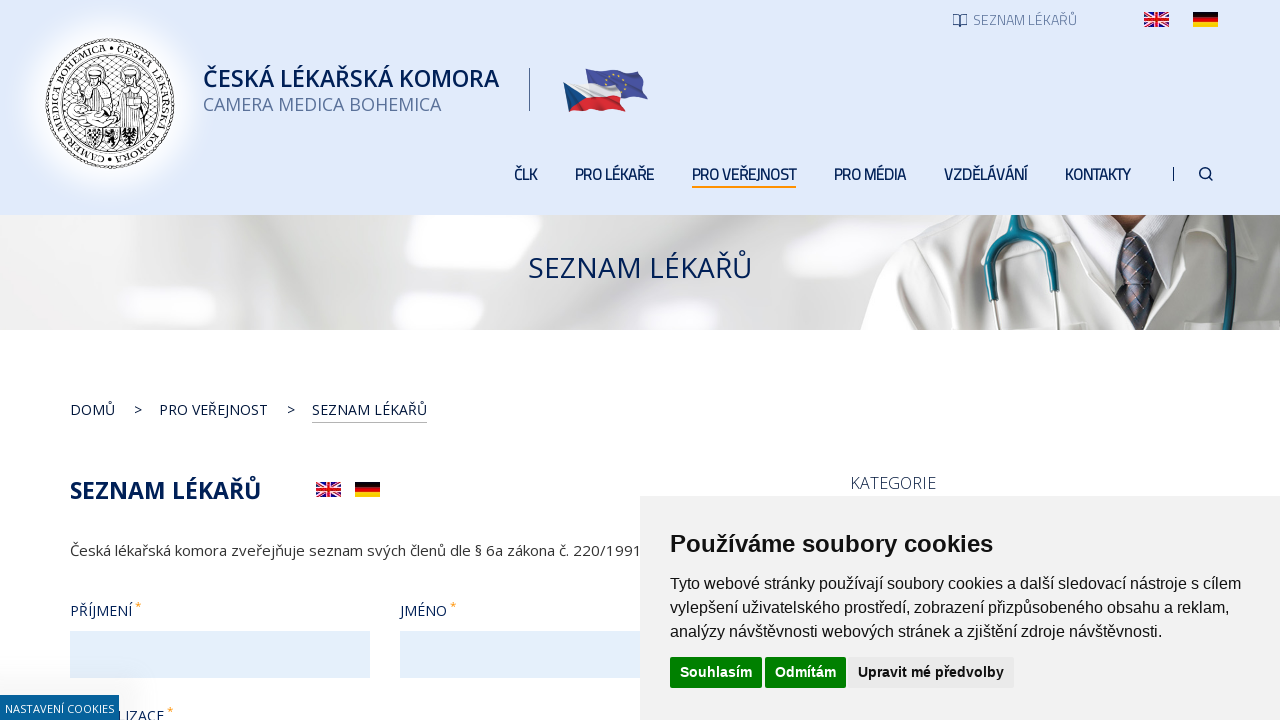

Selected Central Bohemia region from the region dropdown on #filterKrajId
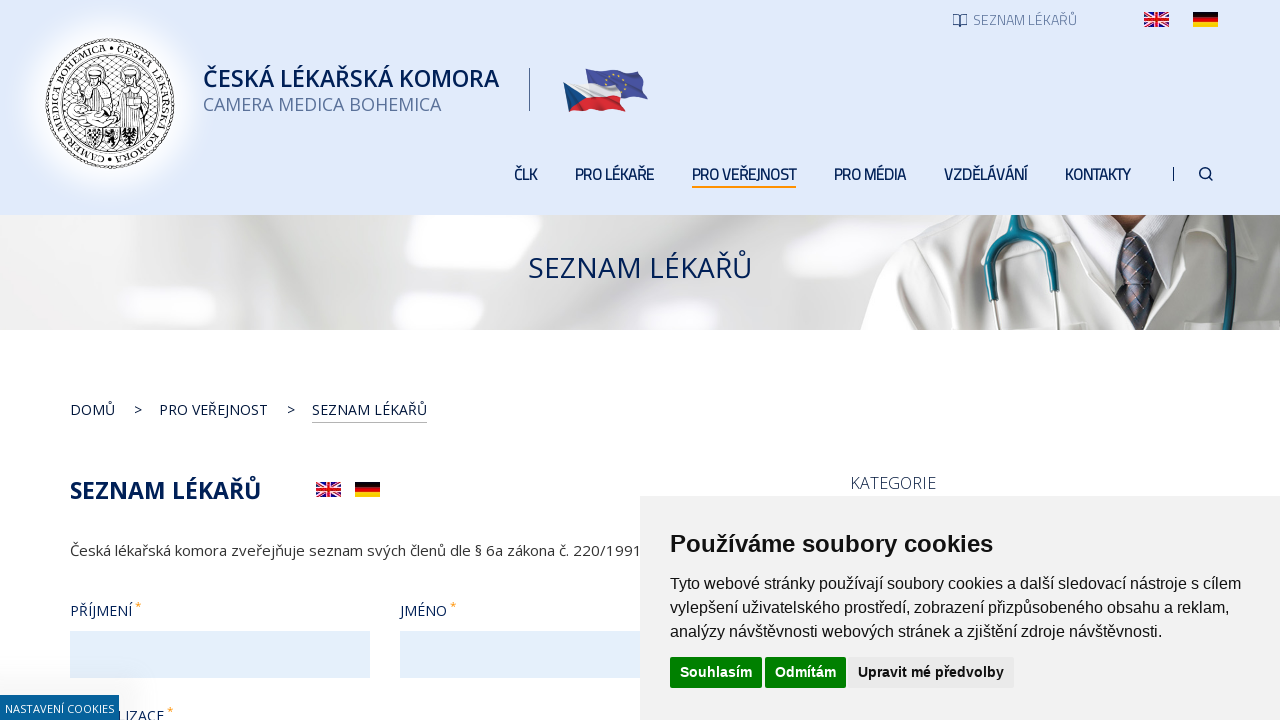

Clicked the submit button to search at (220, 360) on .btn-submit
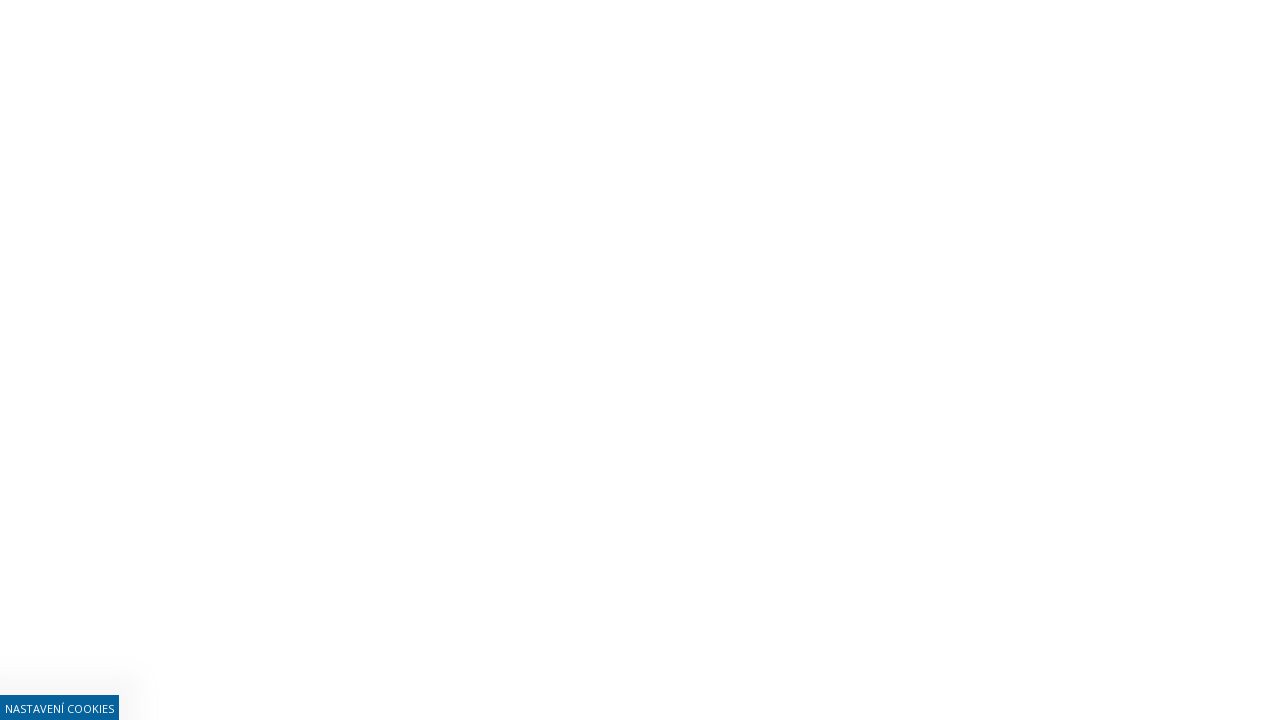

Search results loaded successfully
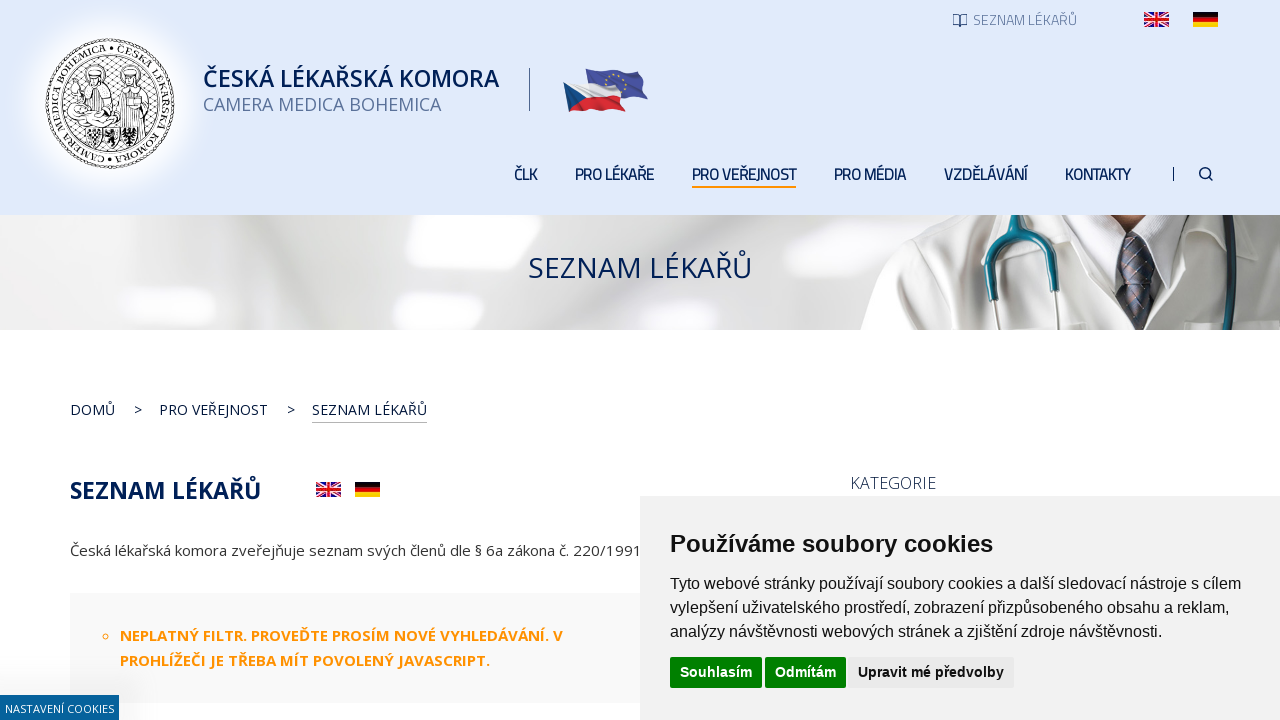

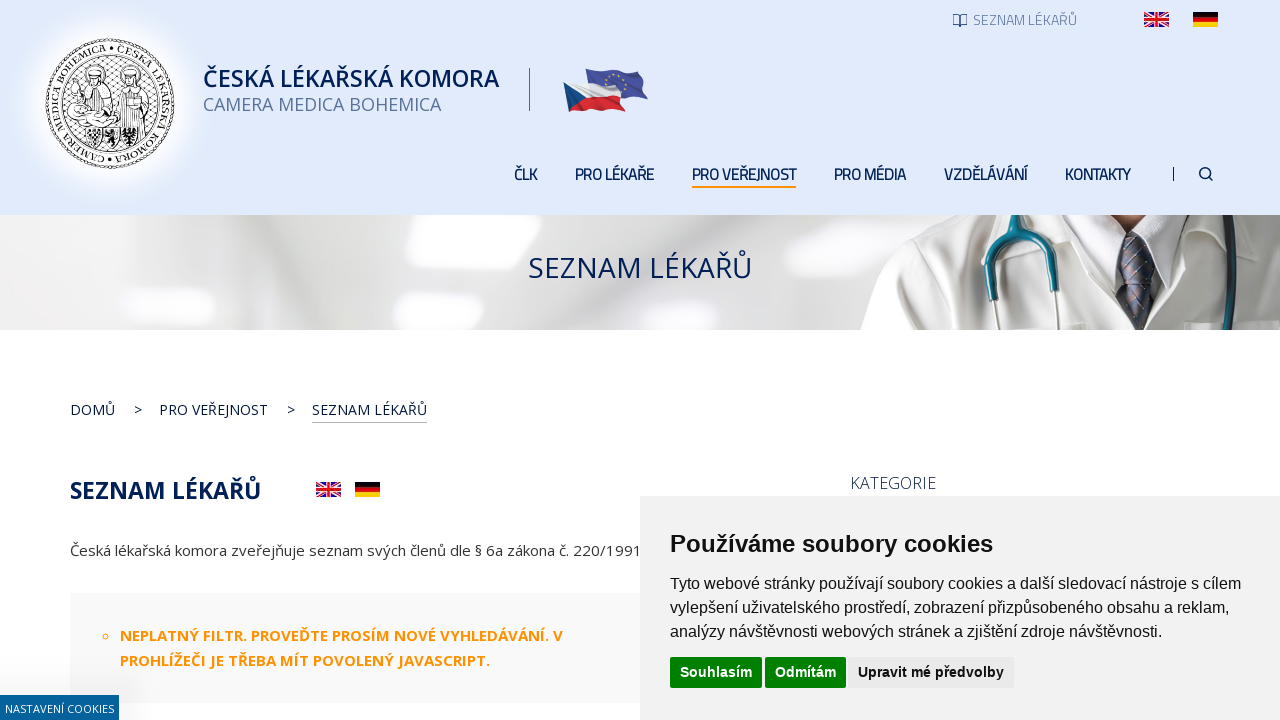